Tests opting out of A/B tests by navigating to the A/B test page, verifying the initial state shows a test variation, then adding an opt-out cookie and refreshing to confirm the page shows "No A/B Test".

Starting URL: http://the-internet.herokuapp.com/abtest

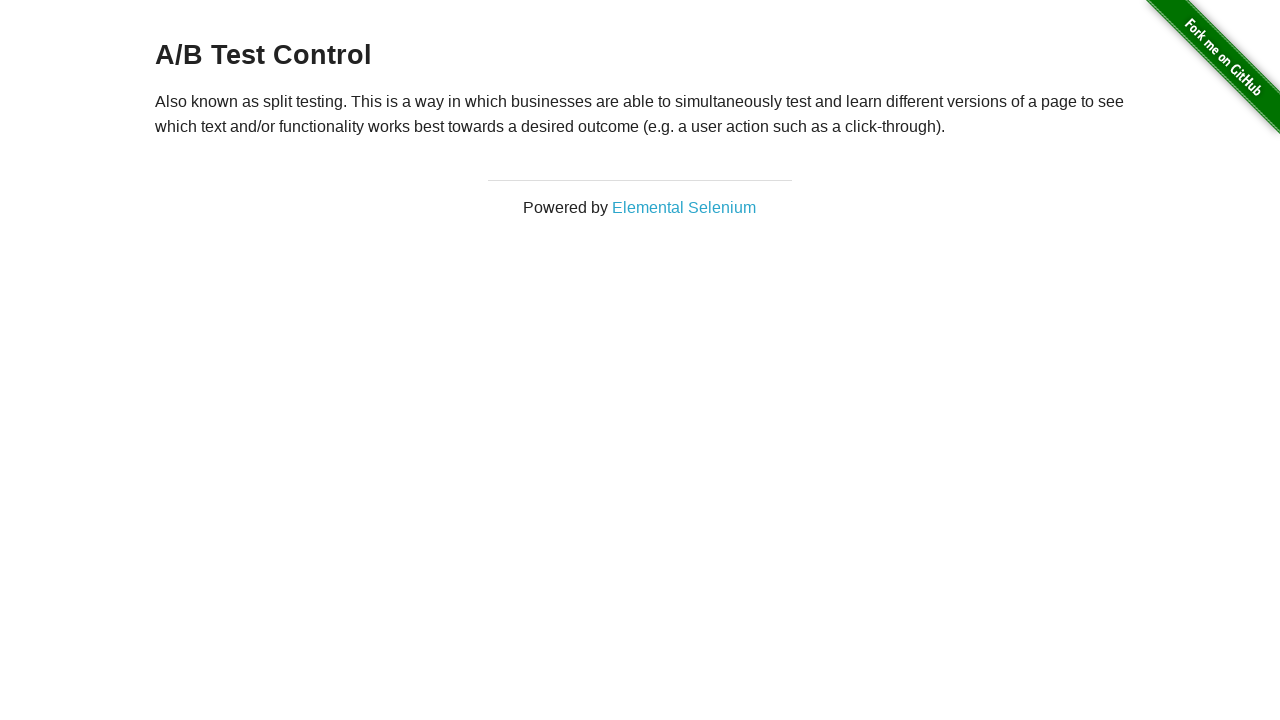

Navigated to A/B test page at http://the-internet.herokuapp.com/abtest
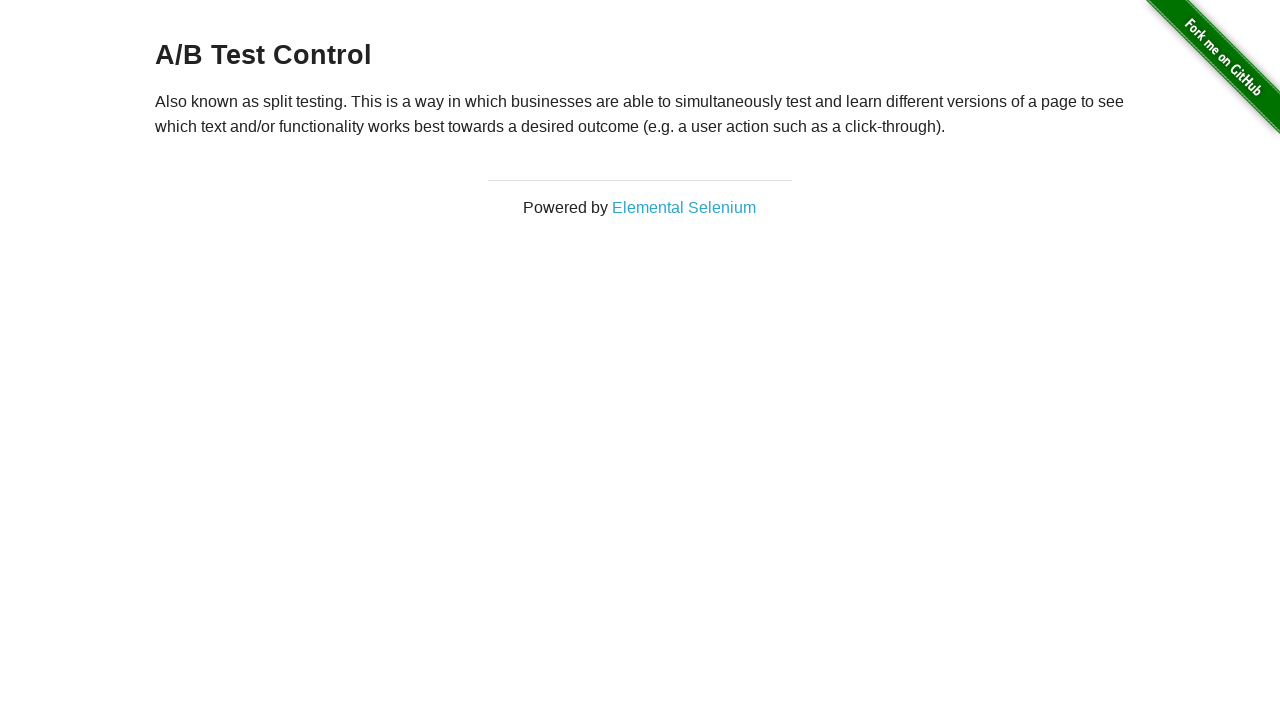

Located the h3 heading element
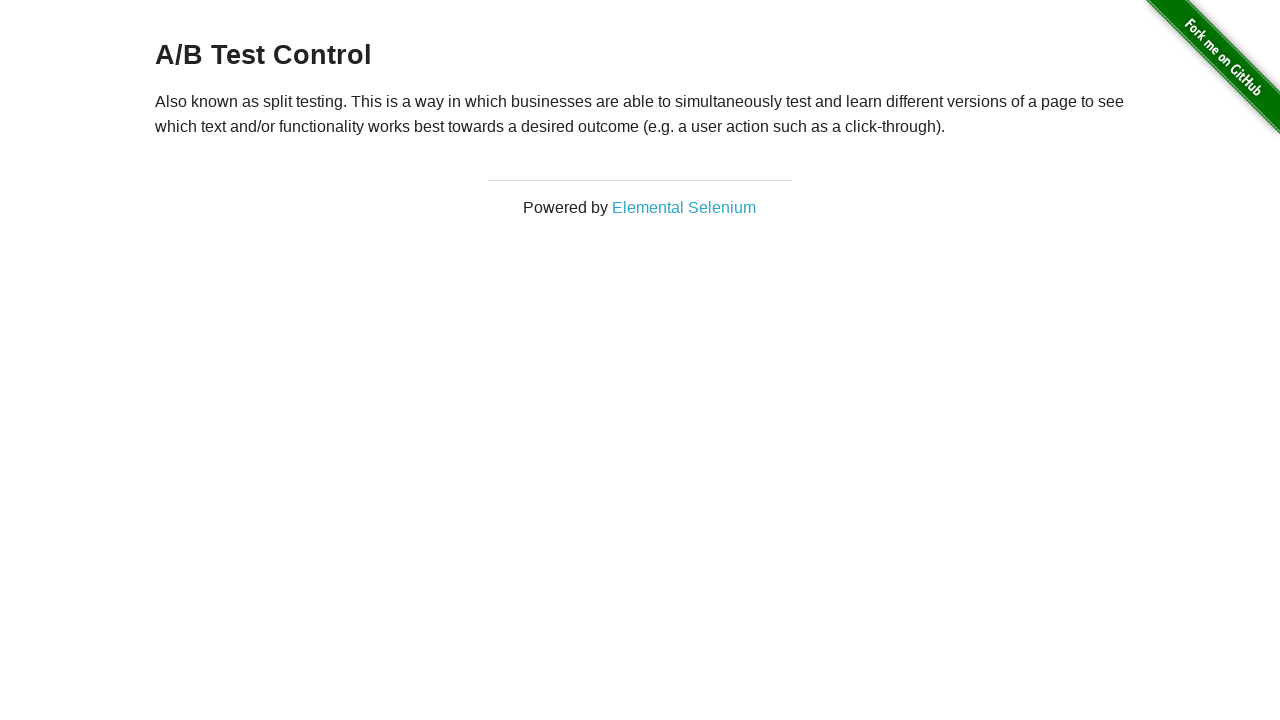

Retrieved heading text: A/B Test Control
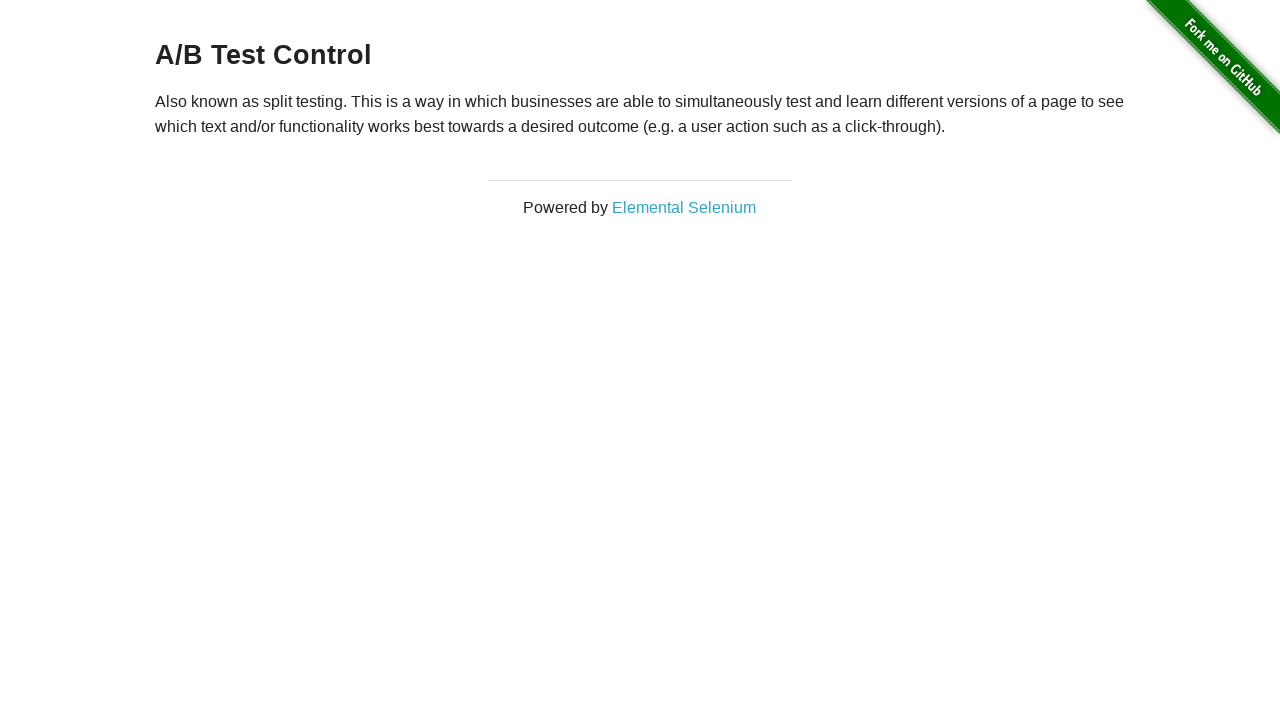

Verified initial heading shows valid A/B test variation
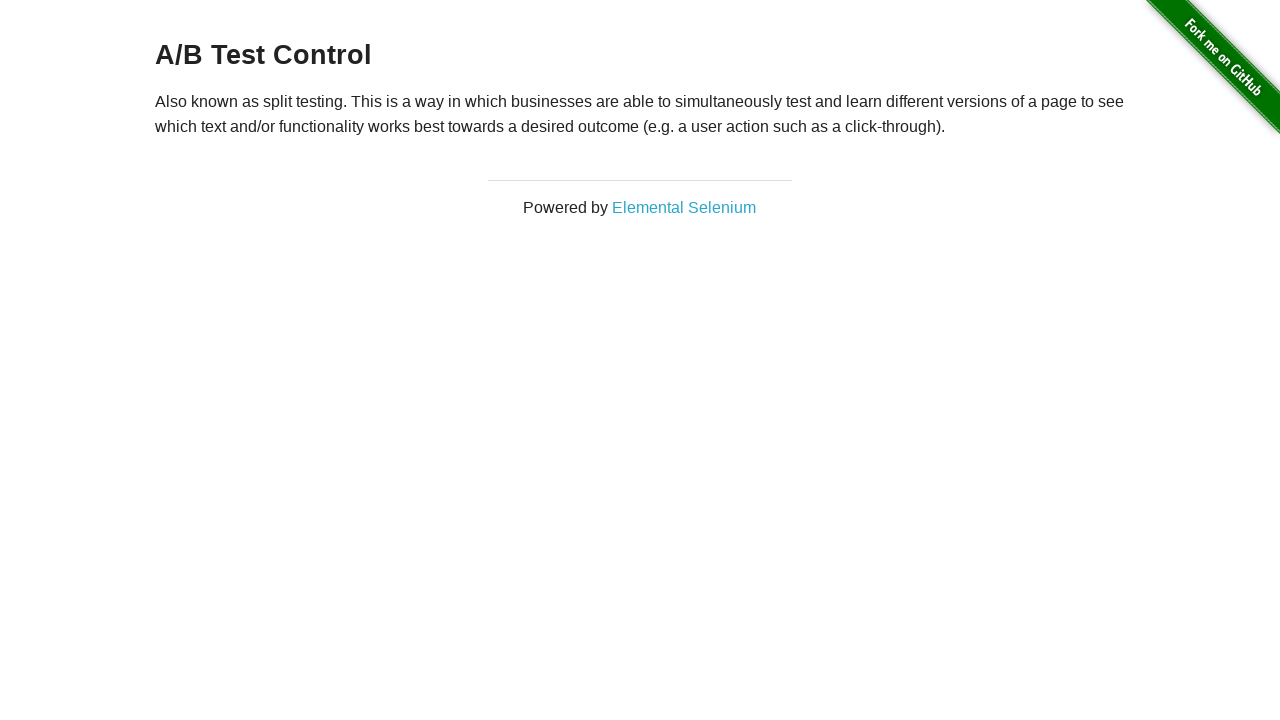

Added optimizelyOptOut cookie with value 'true'
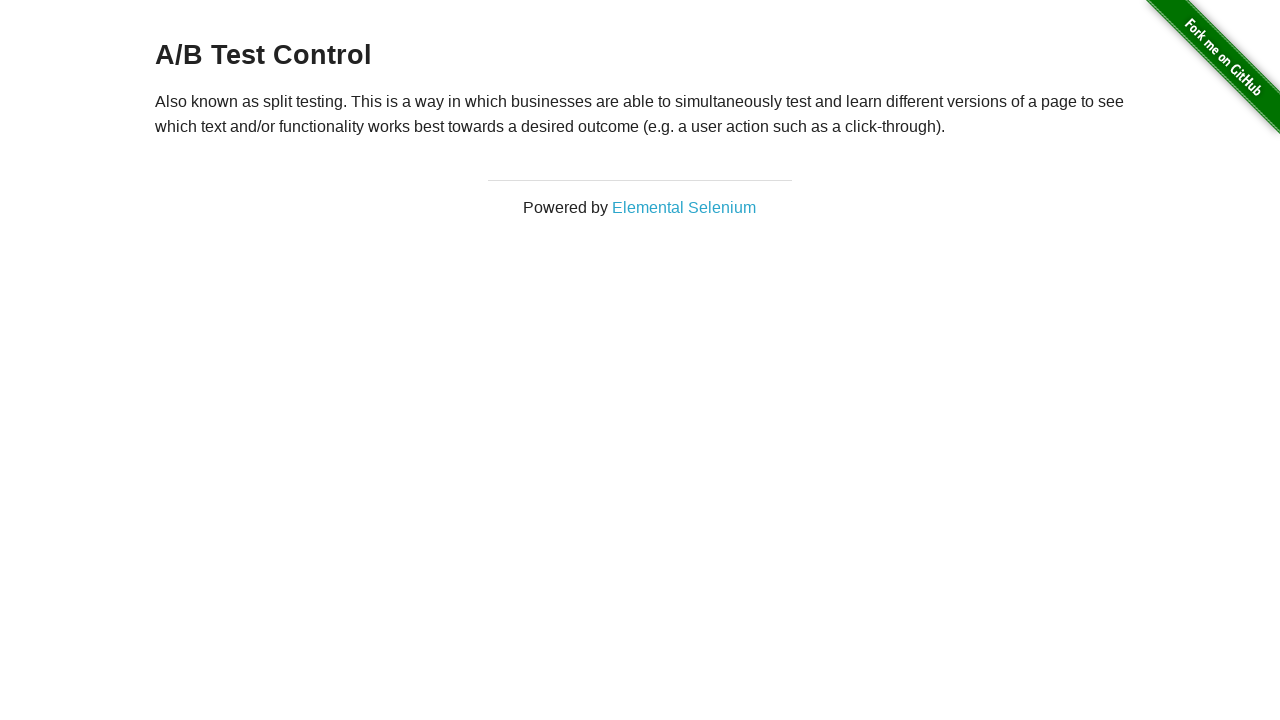

Reloaded the page to apply the opt-out cookie
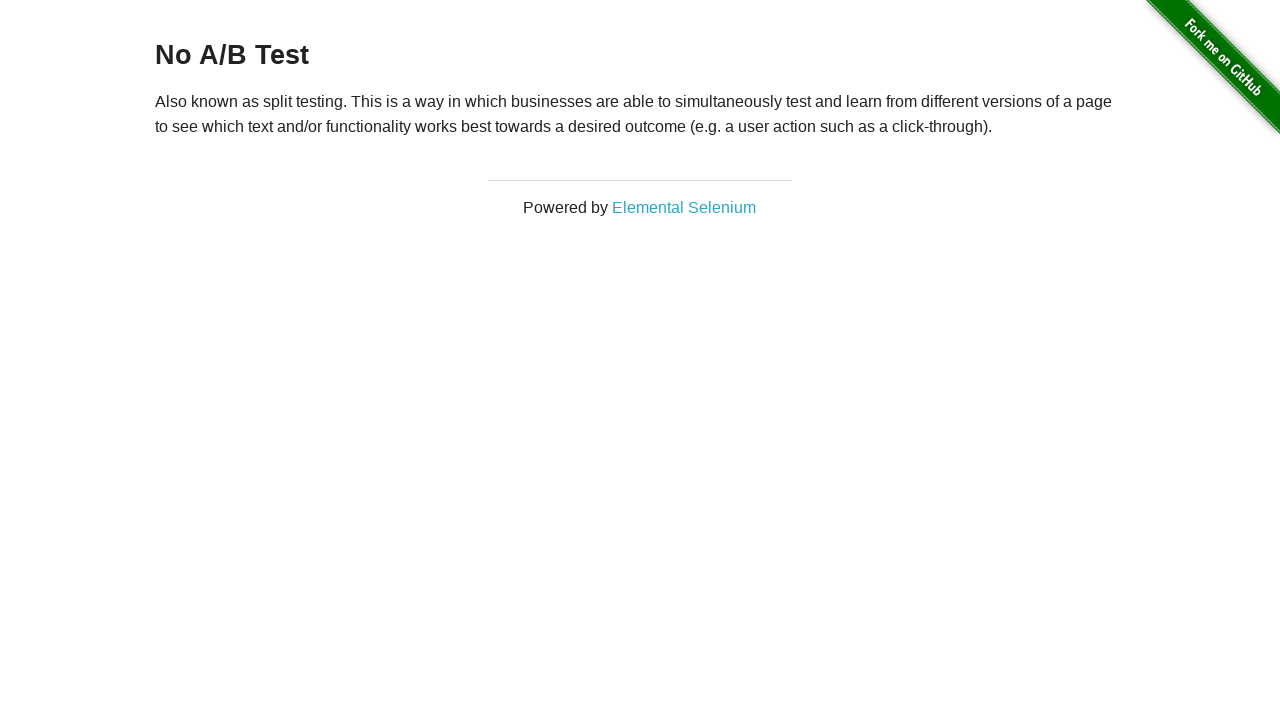

Retrieved heading text after refresh: No A/B Test
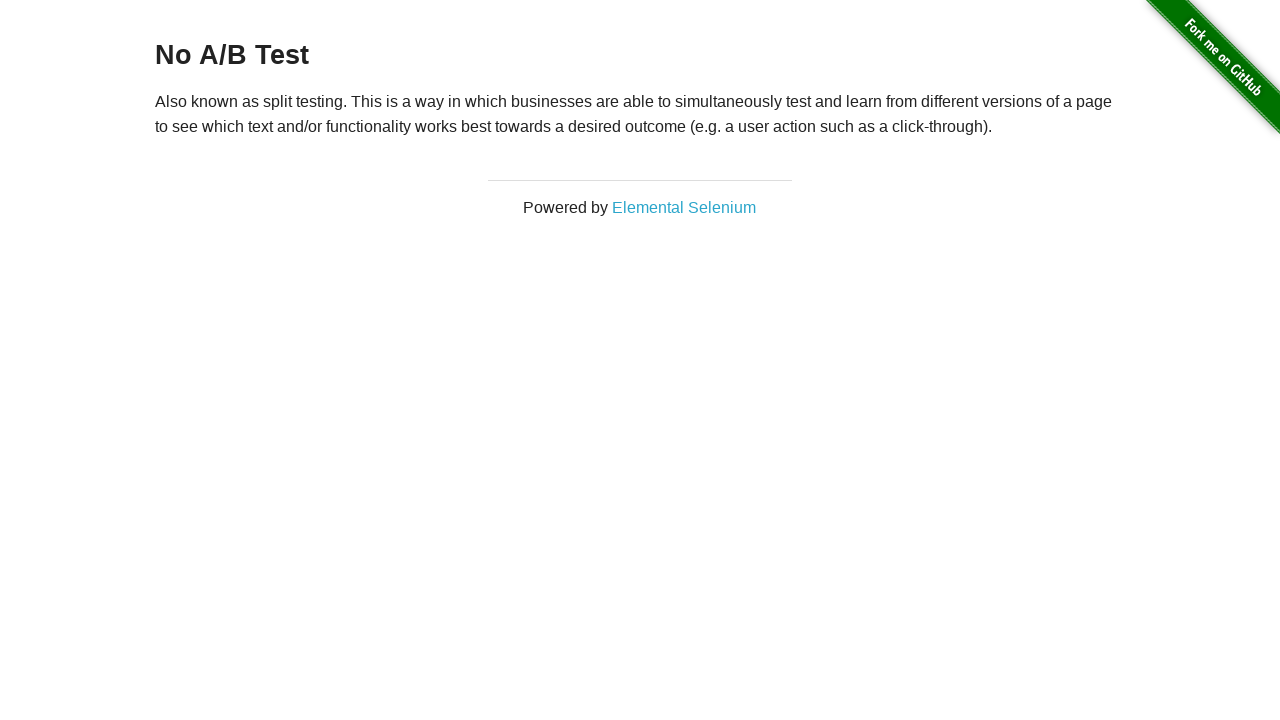

Verified heading shows 'No A/B Test' after opt-out cookie was applied
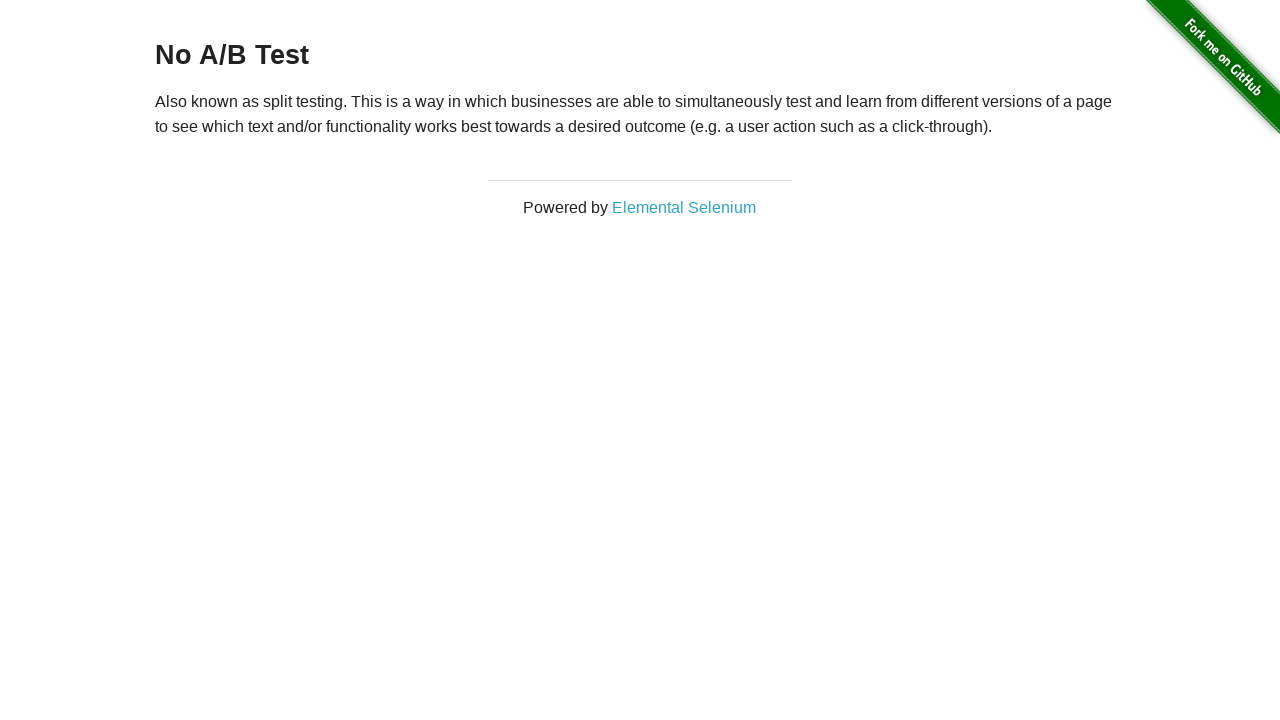

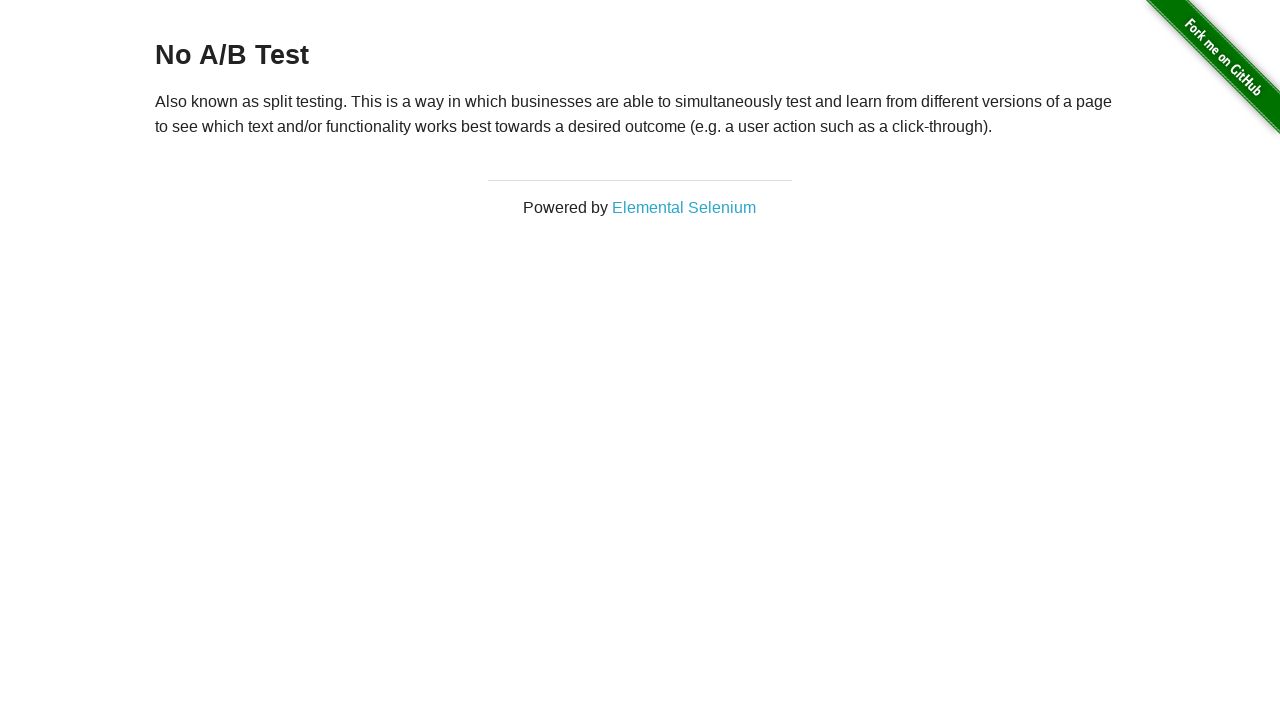